Navigates to W3Schools HTML tables tutorial page and verifies the presence of a sample table with rows, data cells, and header cells.

Starting URL: https://www.w3schools.com/html/html_tables.asp

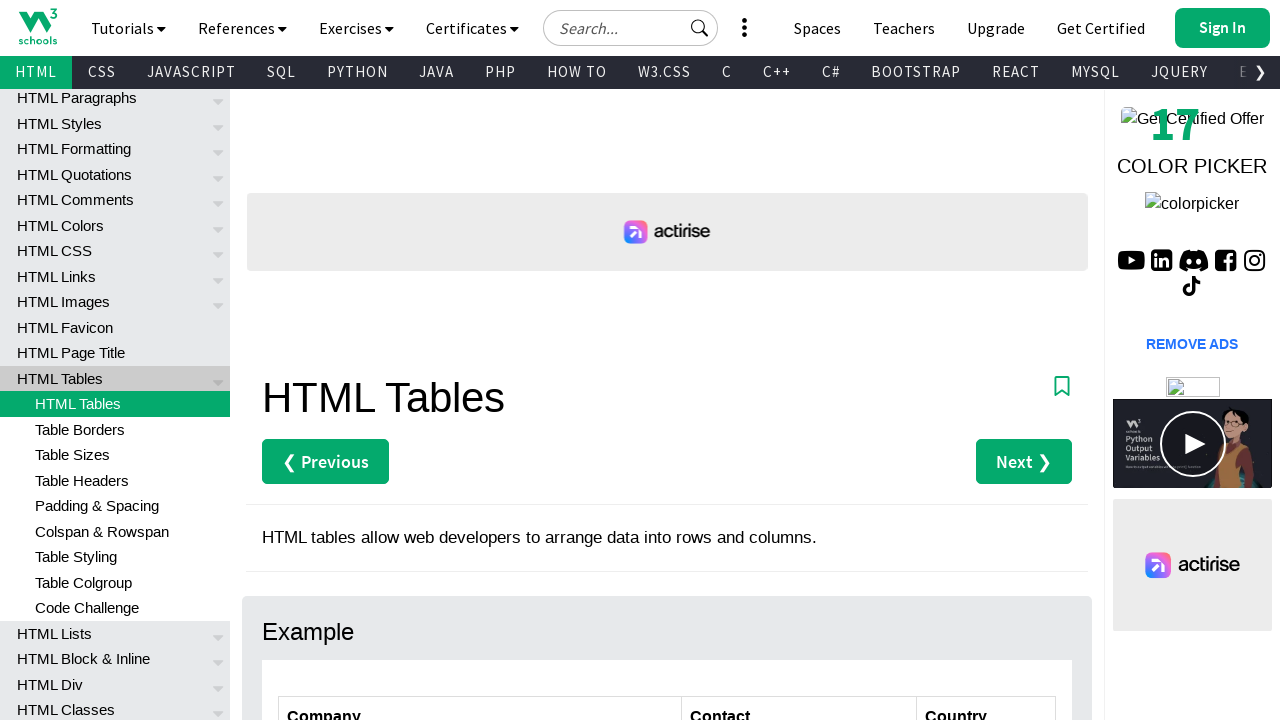

Navigated to W3Schools HTML tables tutorial page
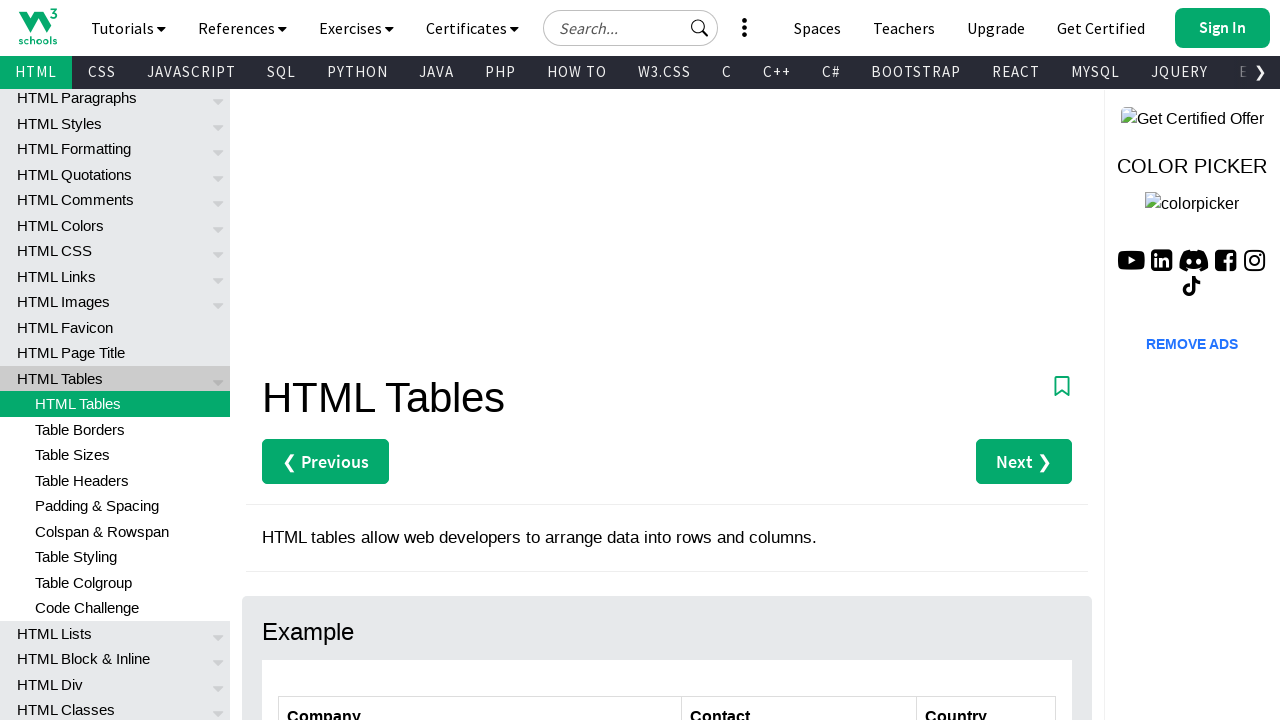

Waited for customers table with id='customers' to be visible
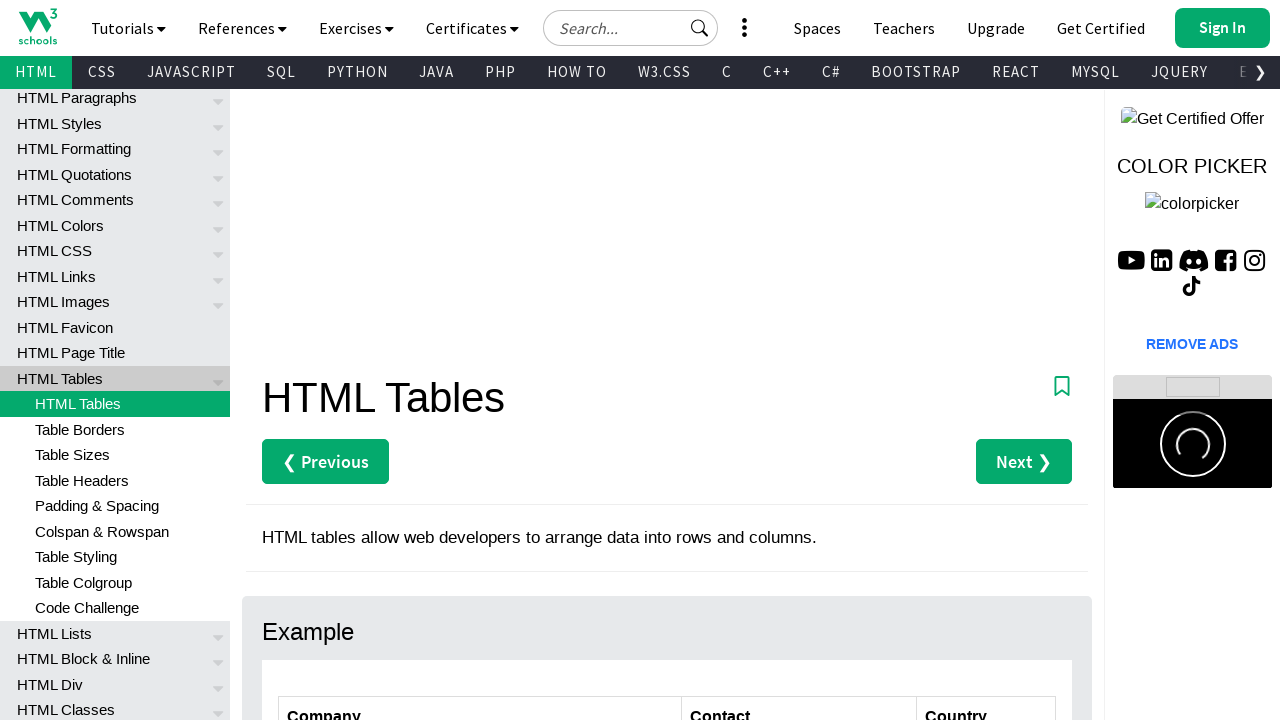

Located all table rows in customers table
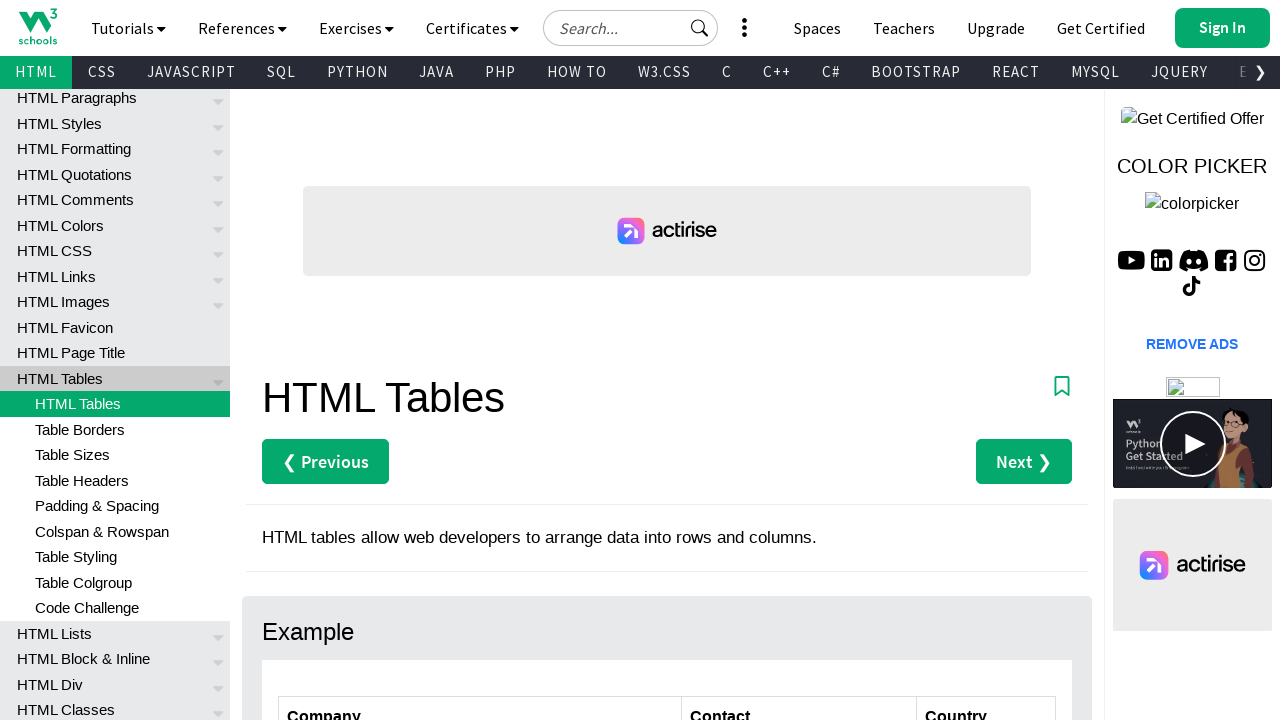

Verified first table row is present
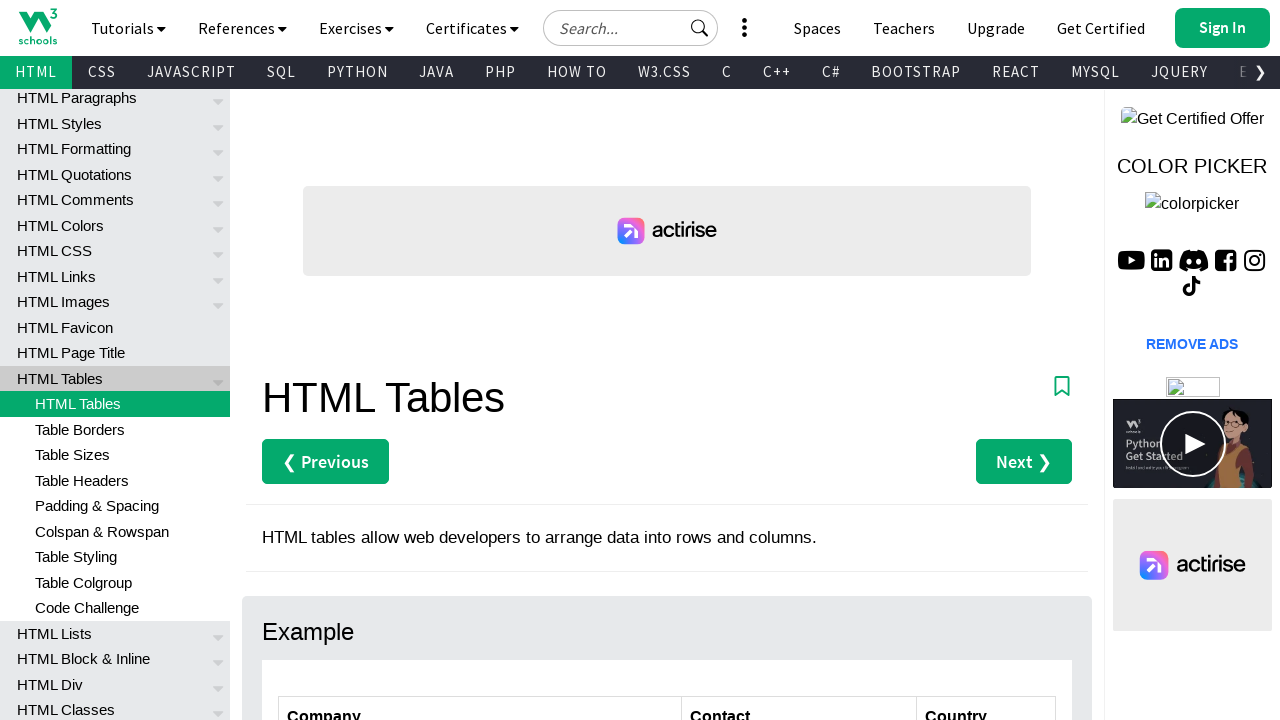

Located all table data cells in customers table
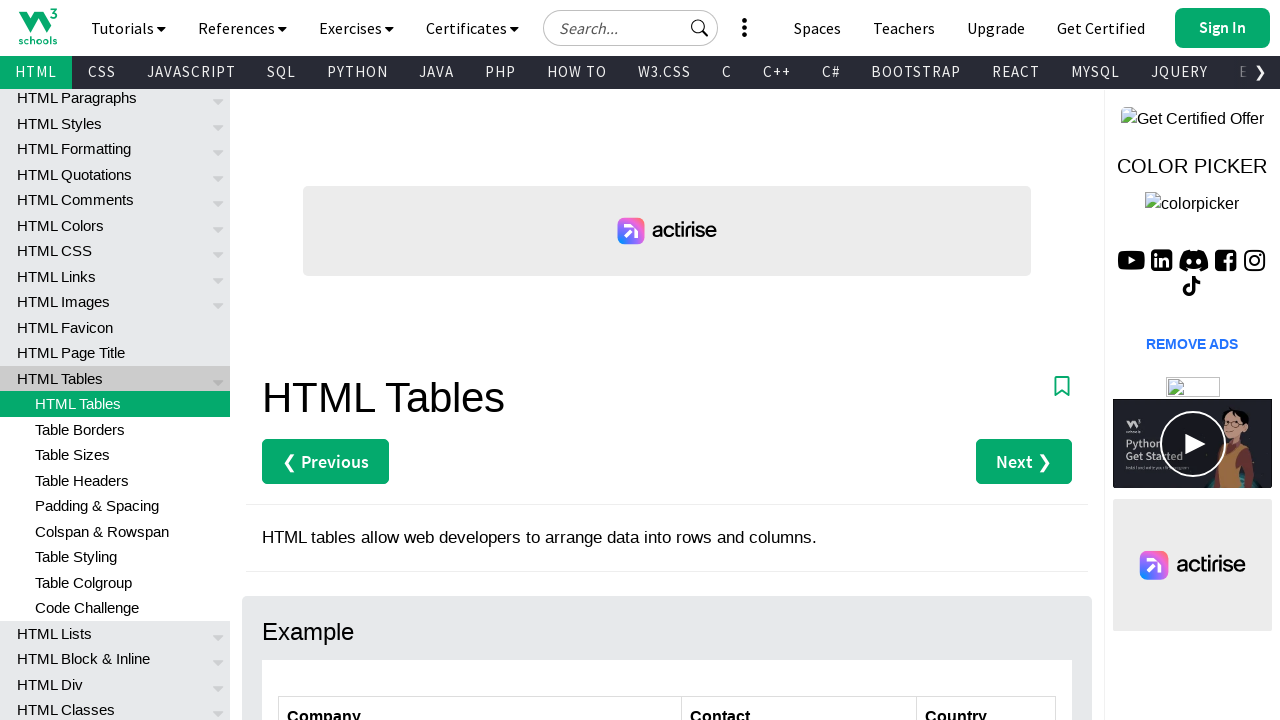

Verified first table data cell is present
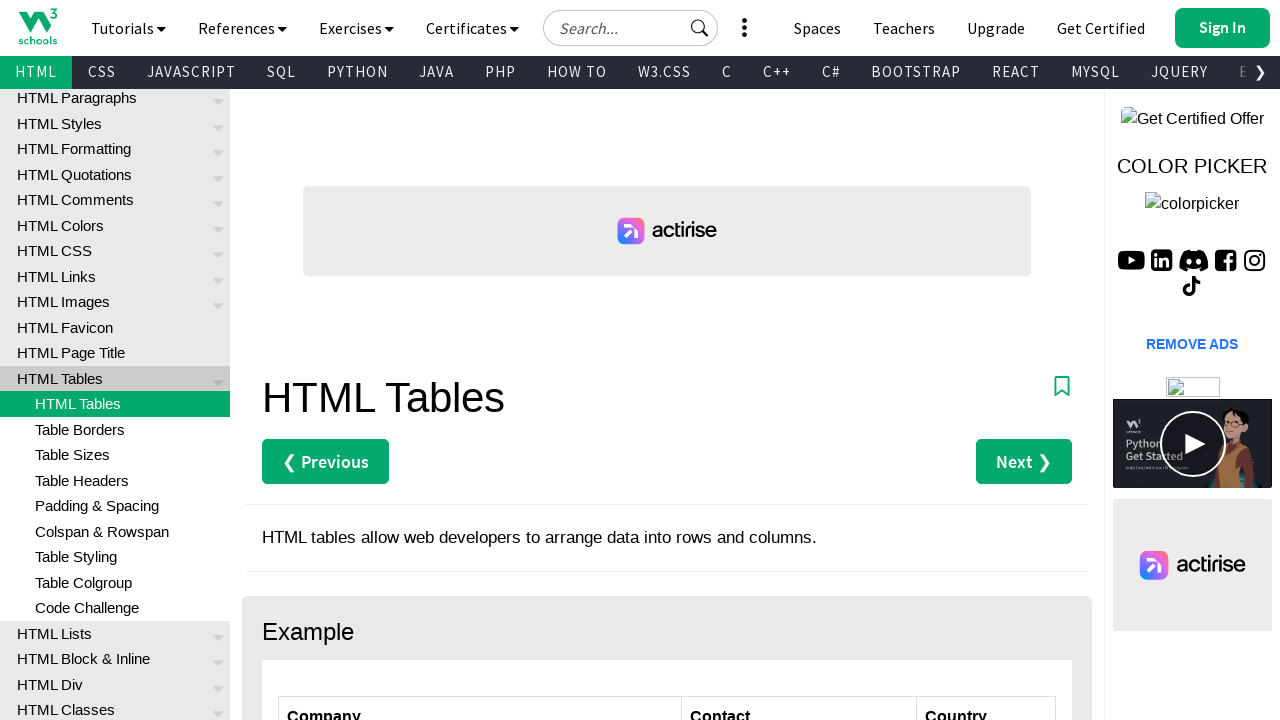

Located all table header cells in customers table
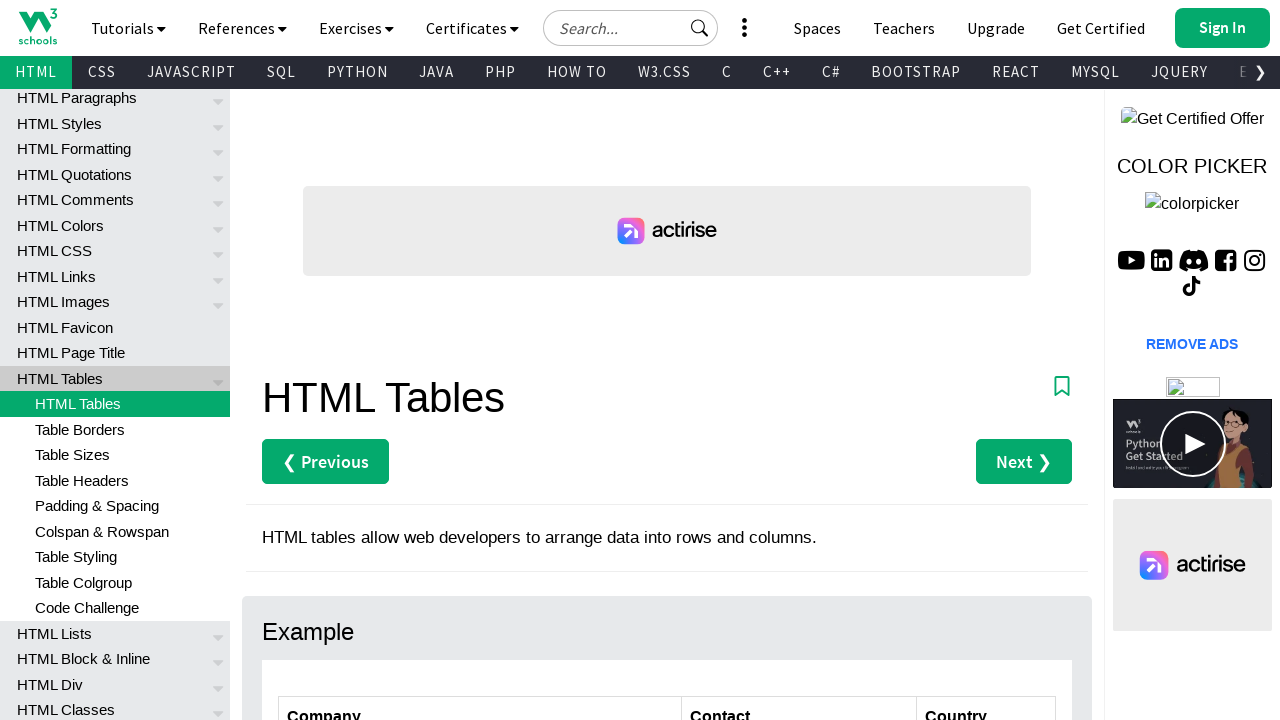

Verified first table header cell is present
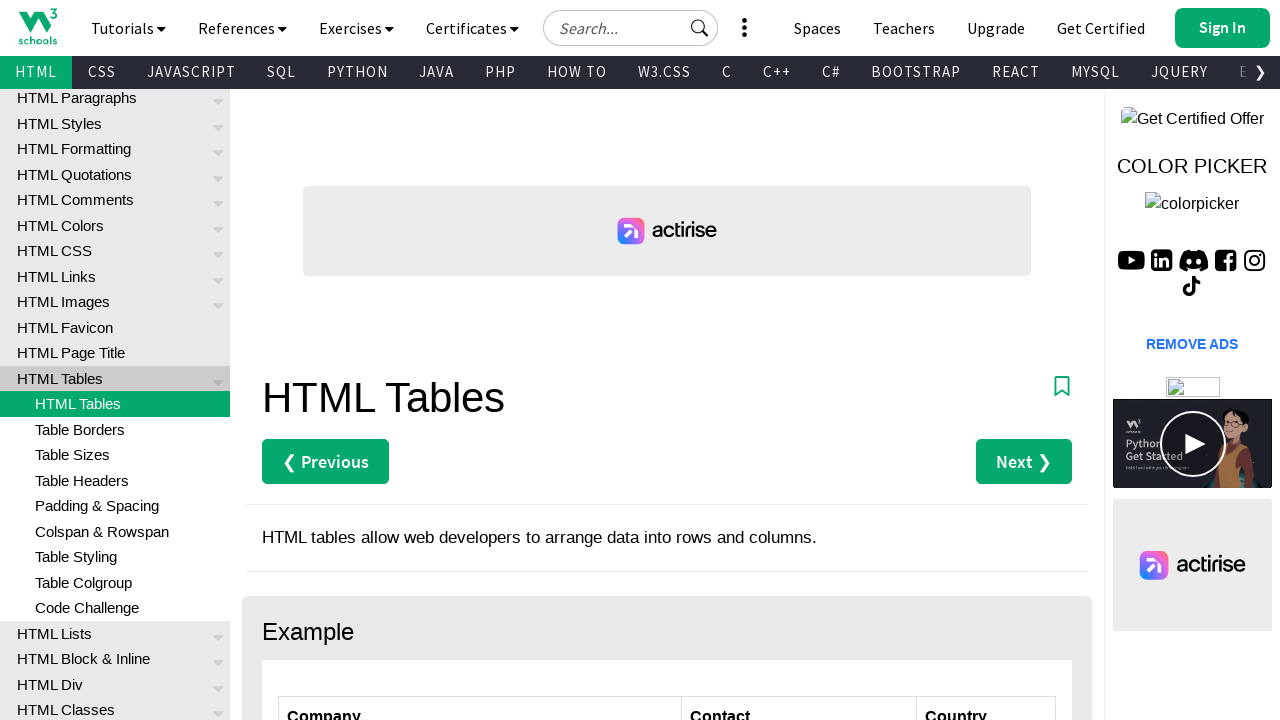

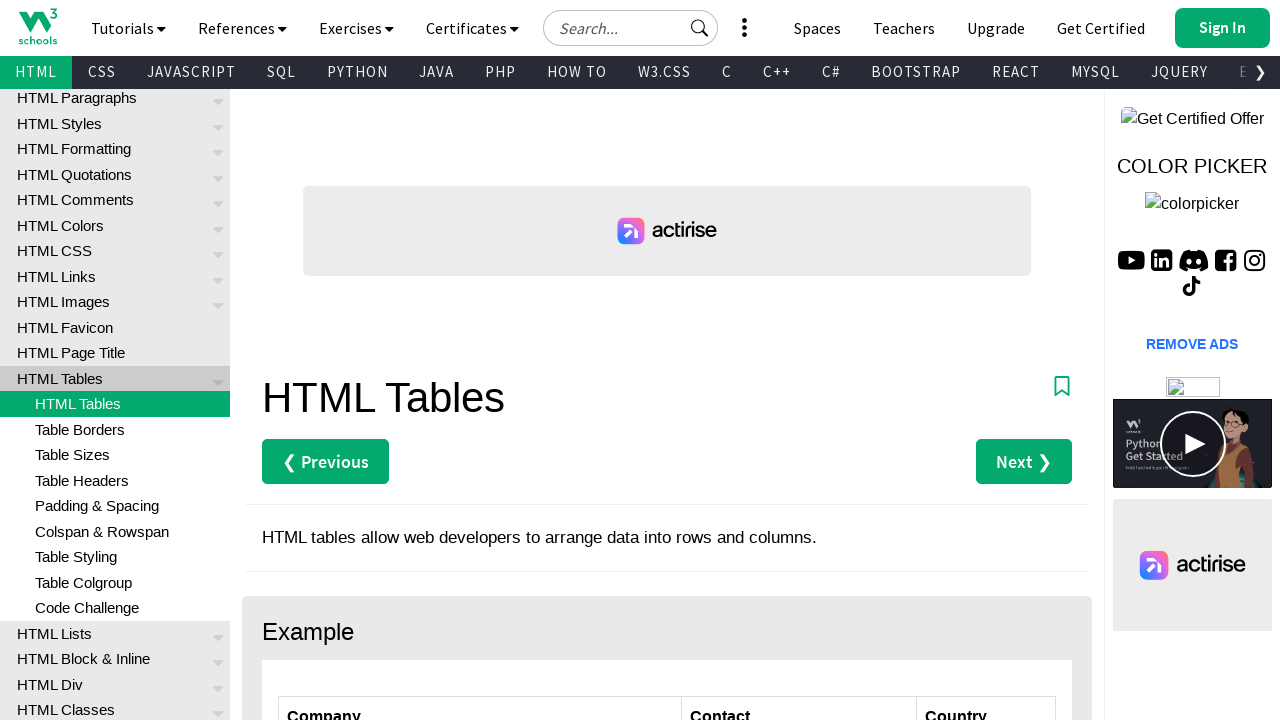